Tests EMI calculator page by scrolling down until the EMI bar chart element is visible and clickable, then clicks on it

Starting URL: https://emicalculator.net/

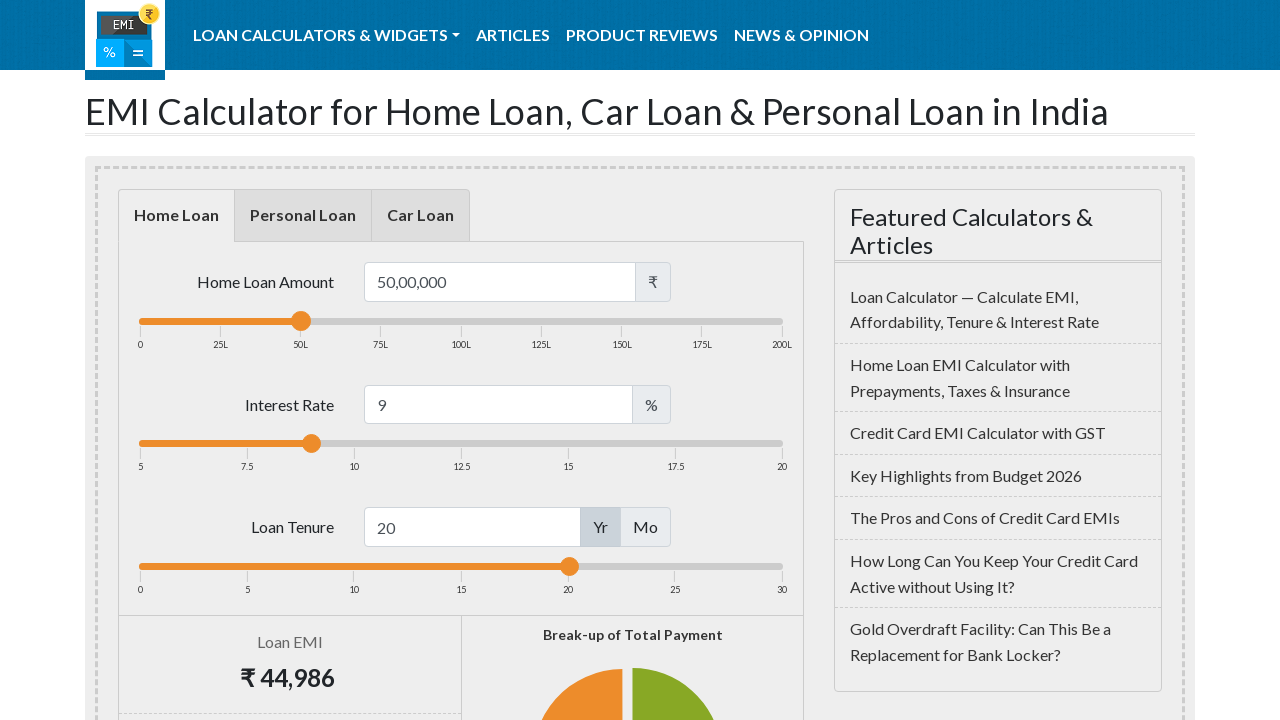

Clicked EMI bar chart element after scrolling at (640, 361) on #emibarchart
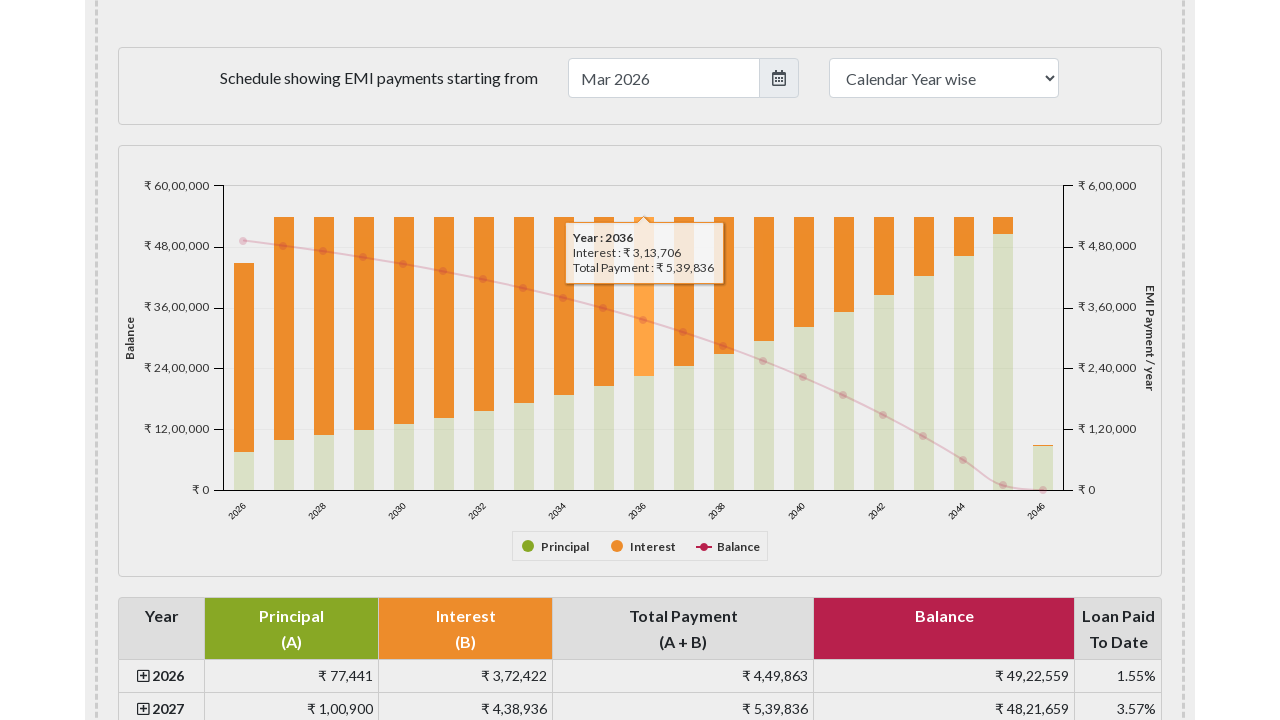

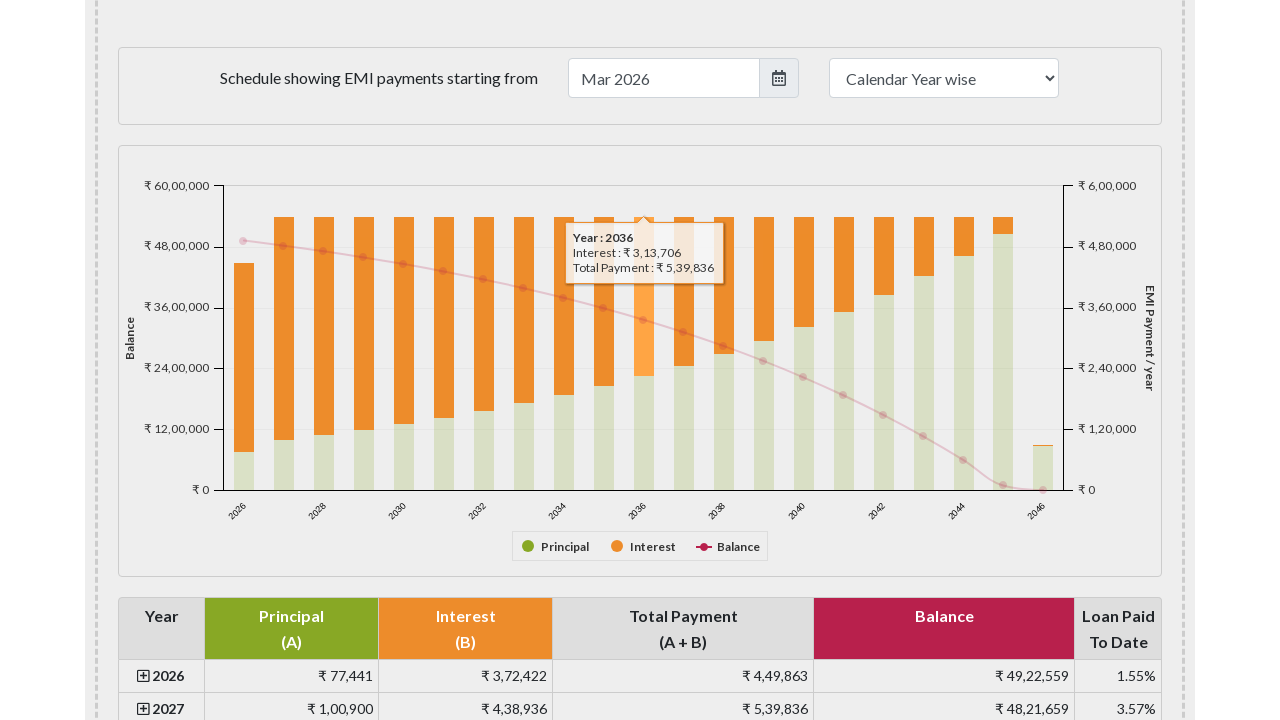